Navigates to Python.org and verifies that the event widget with upcoming events is displayed on the page

Starting URL: https://www.python.org/

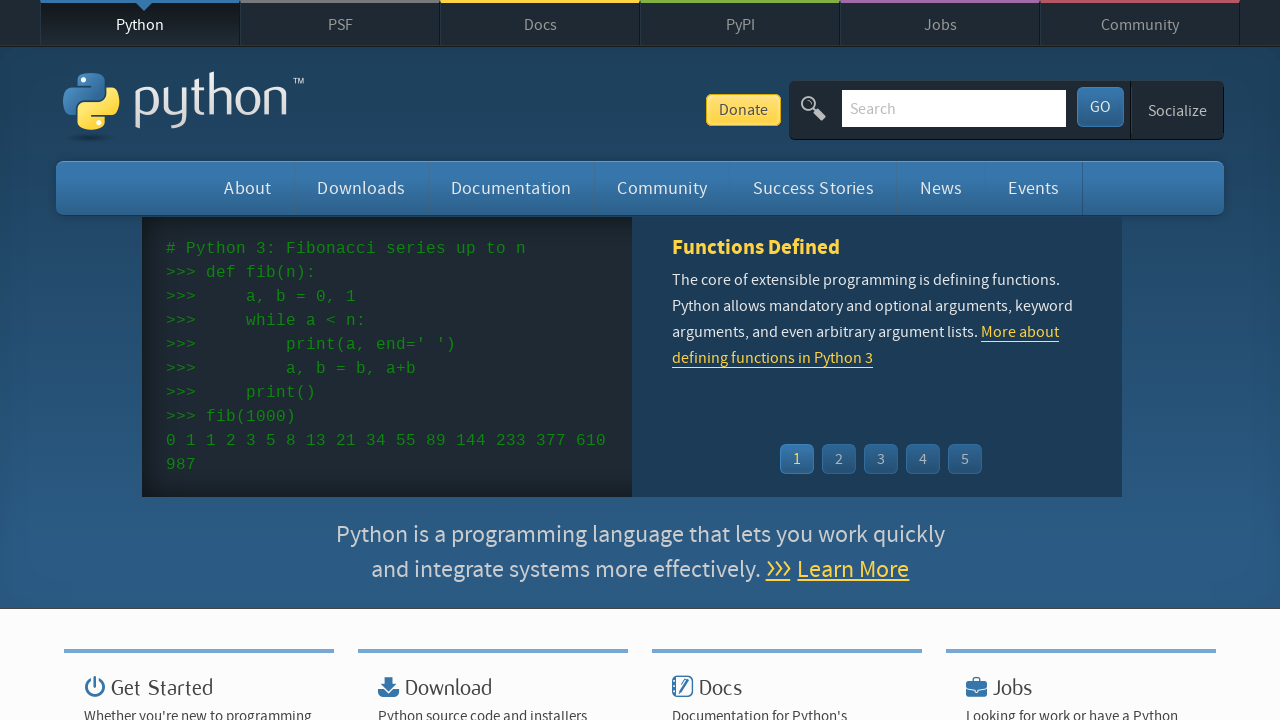

Navigated to Python.org homepage
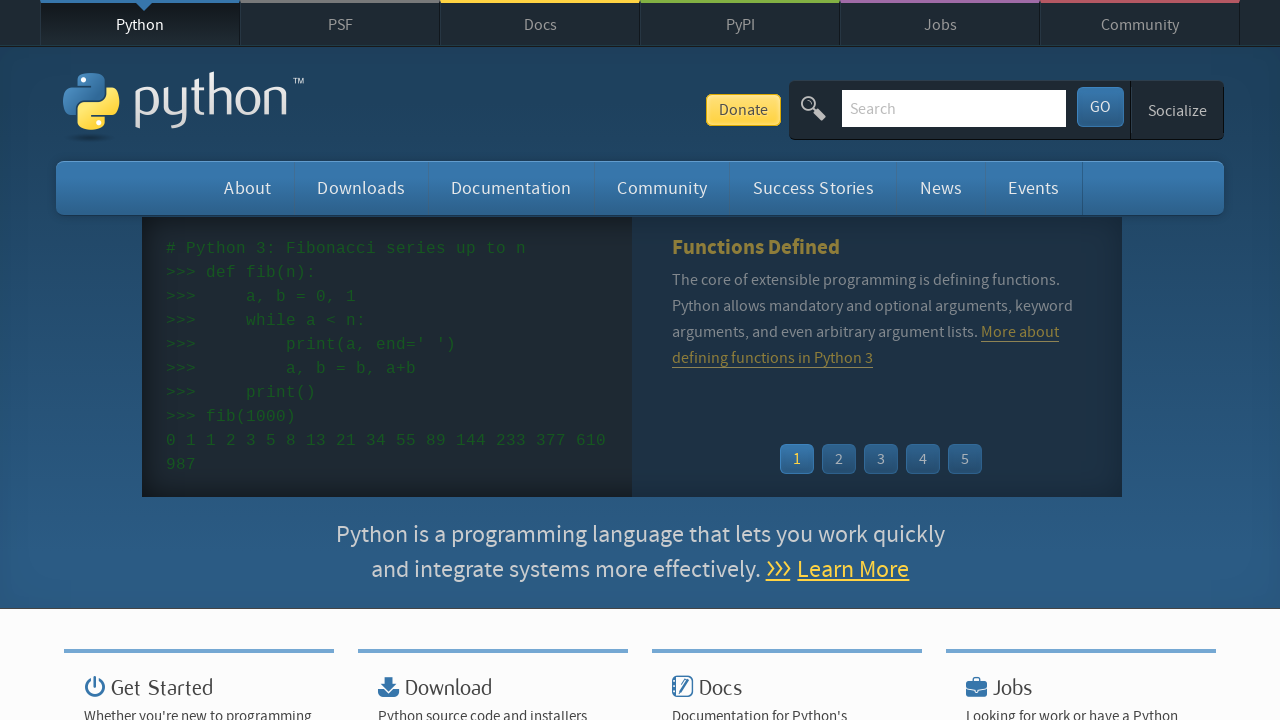

Event widget loaded on the page
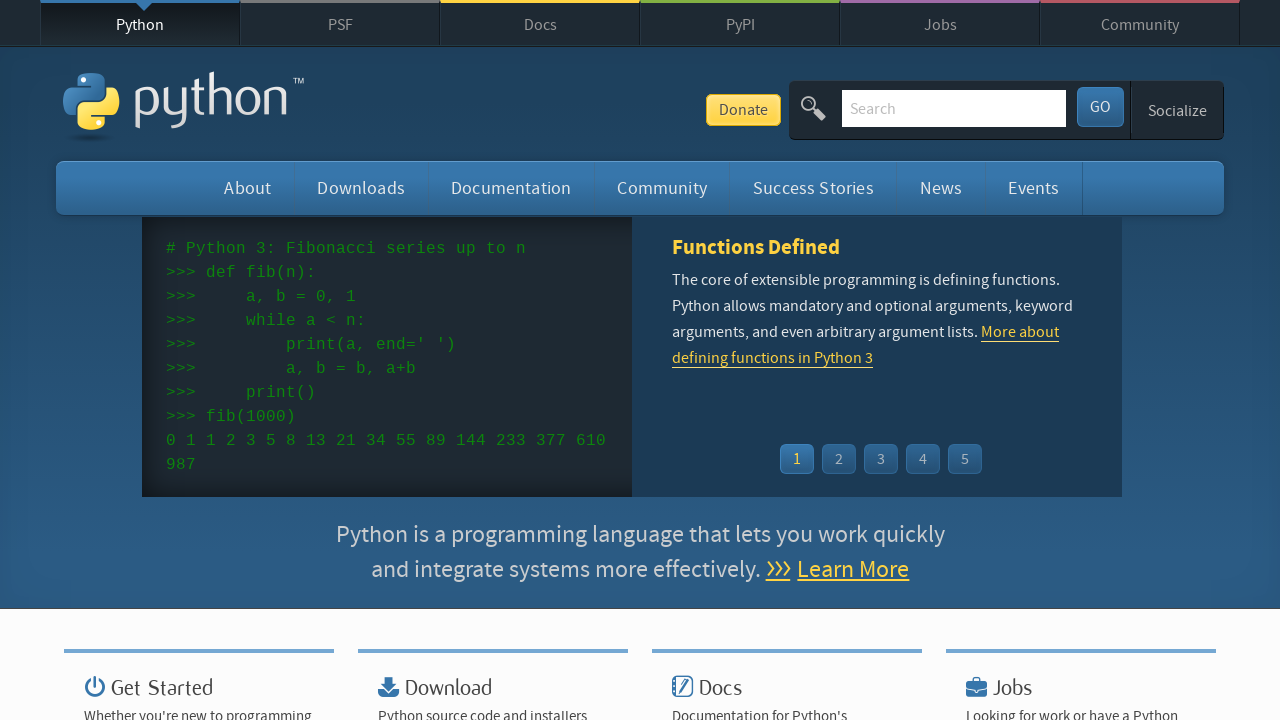

Event times are displayed in the event widget
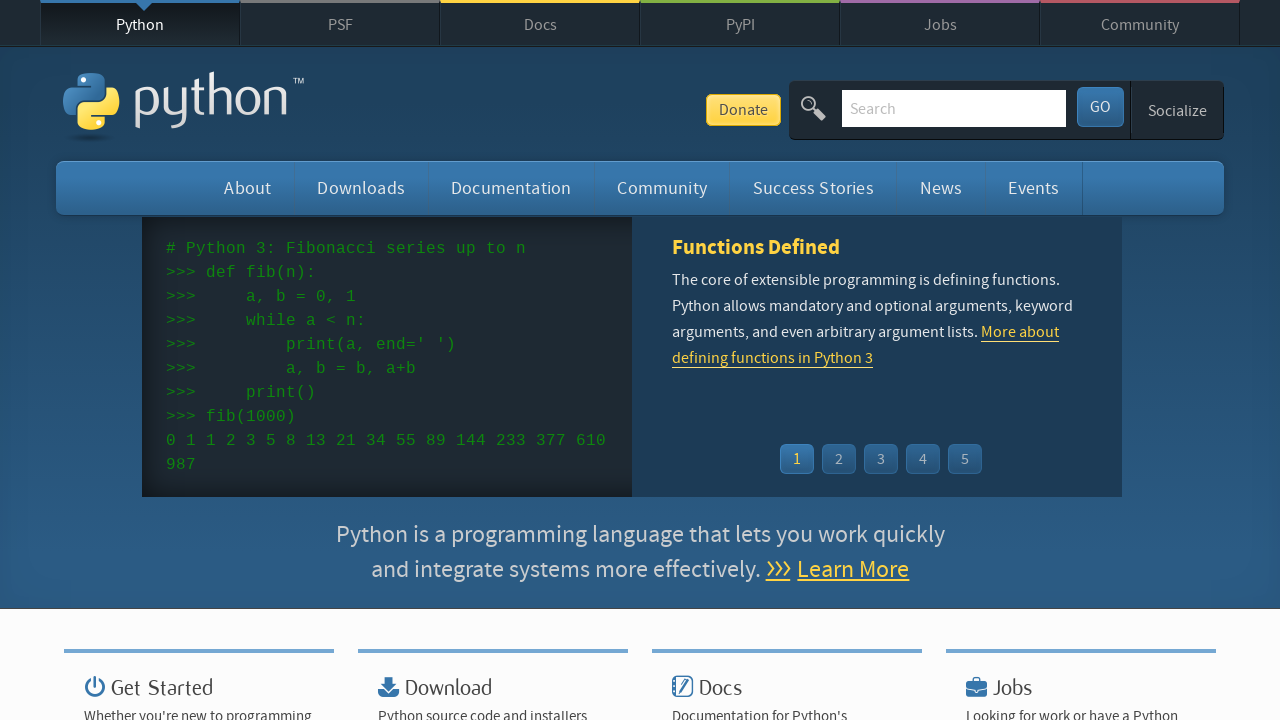

Event names/links are displayed in the event widget
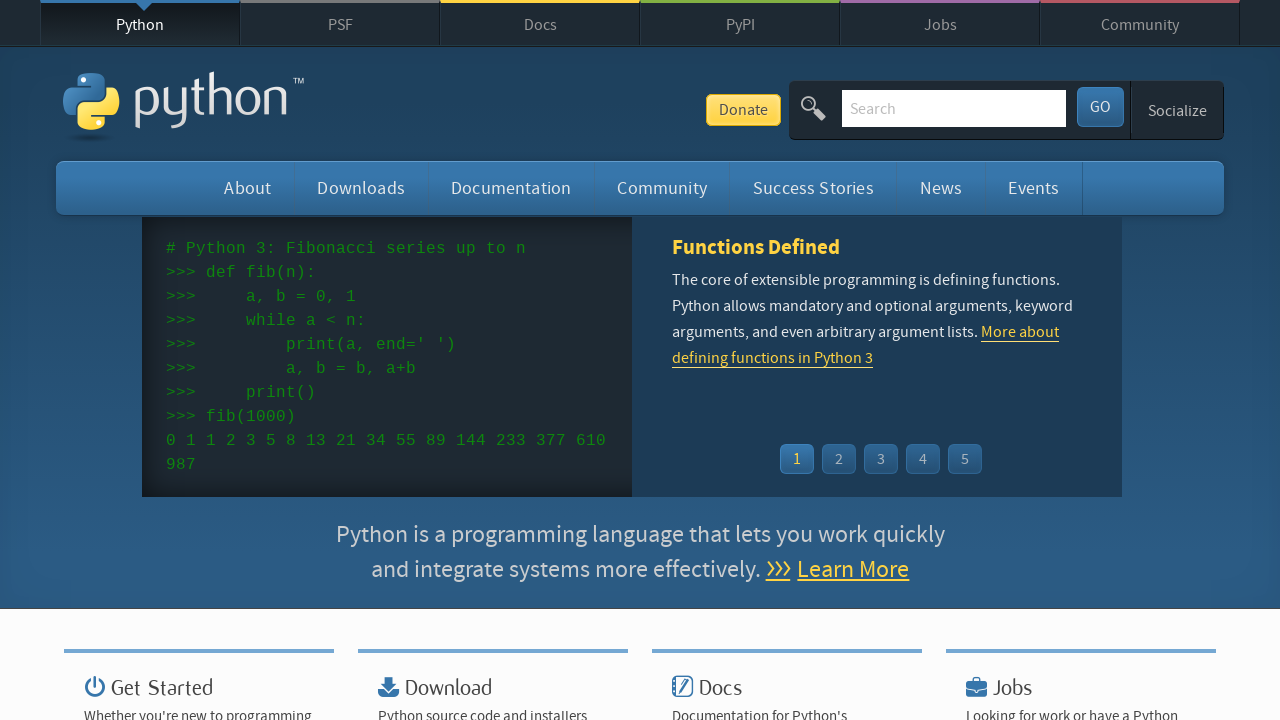

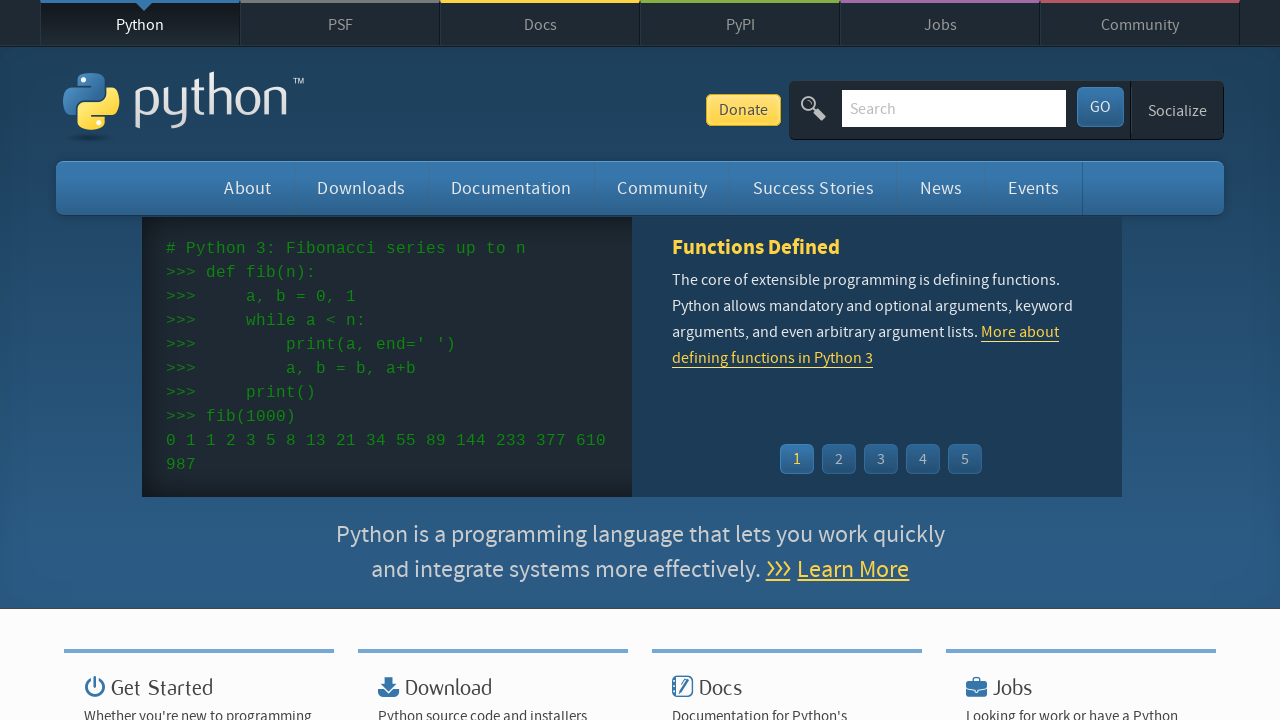